Tests that number input field rejects alphabetic text input and remains empty

Starting URL: http://the-internet.herokuapp.com

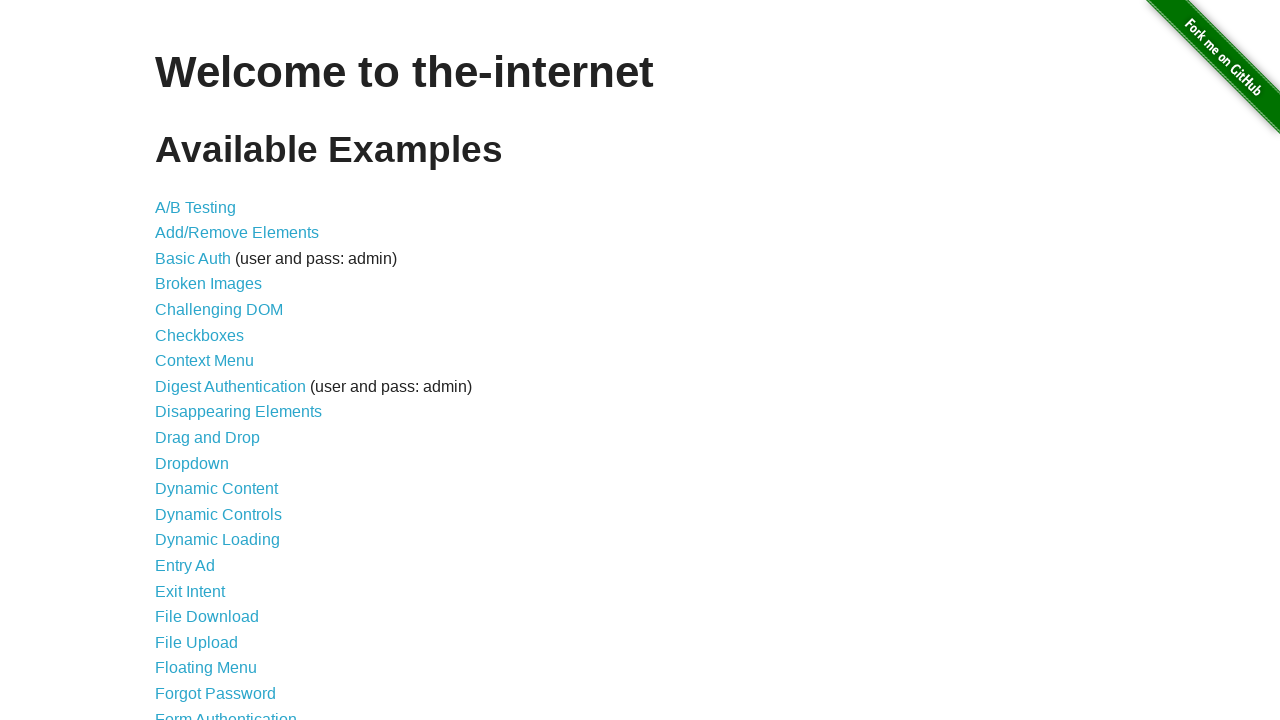

Clicked on Inputs link at (176, 361) on text=Inputs
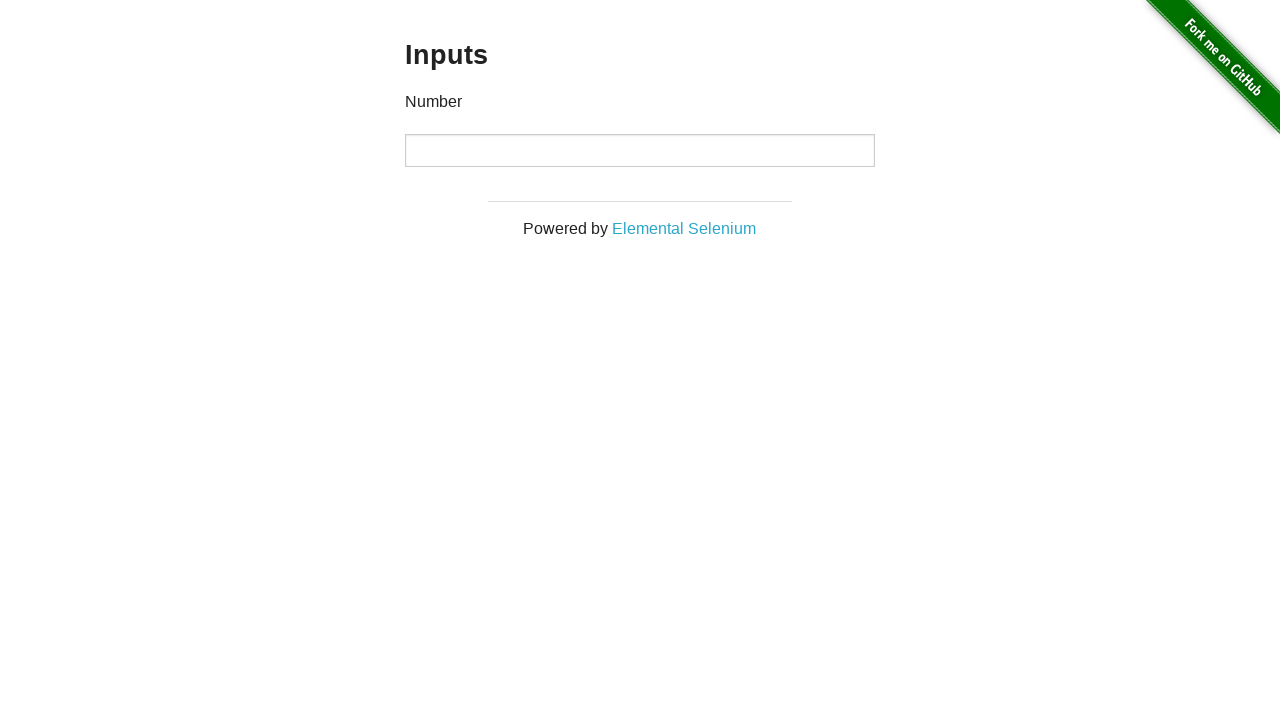

Input field became visible
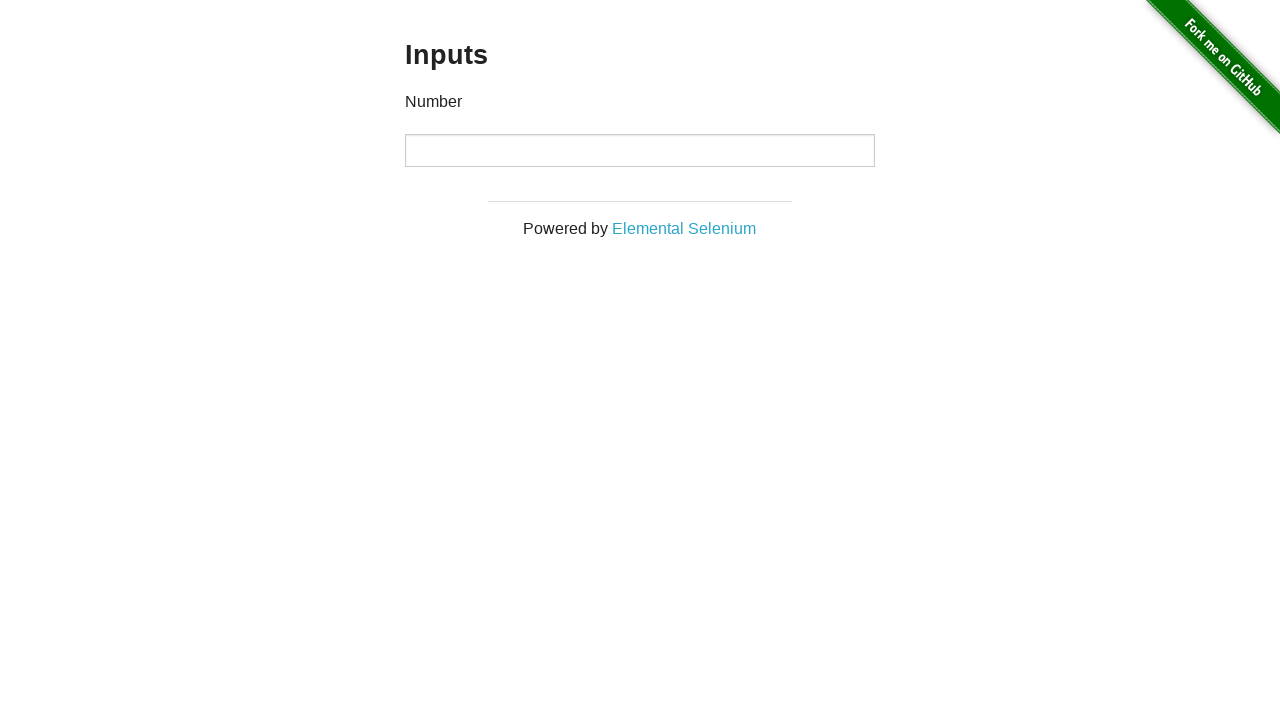

Attempted to type 'abc' into number input field on input
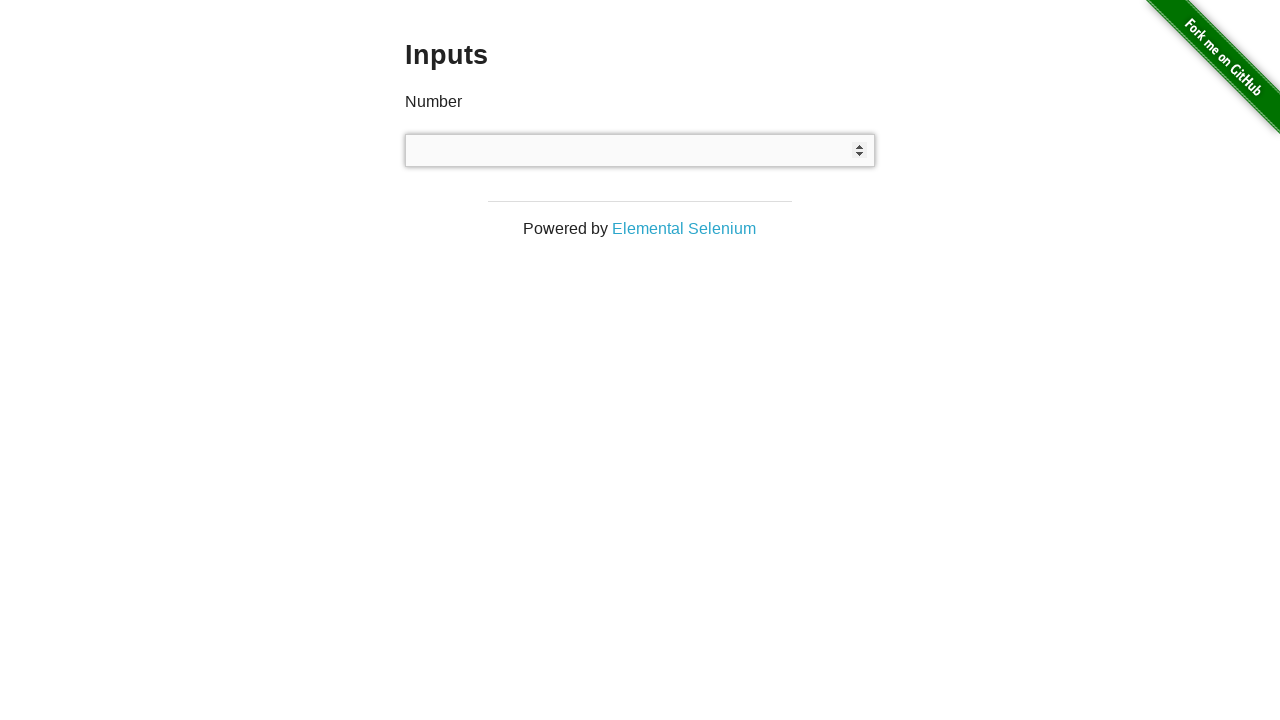

Verified that number input field remains empty after alphabetic text attempt
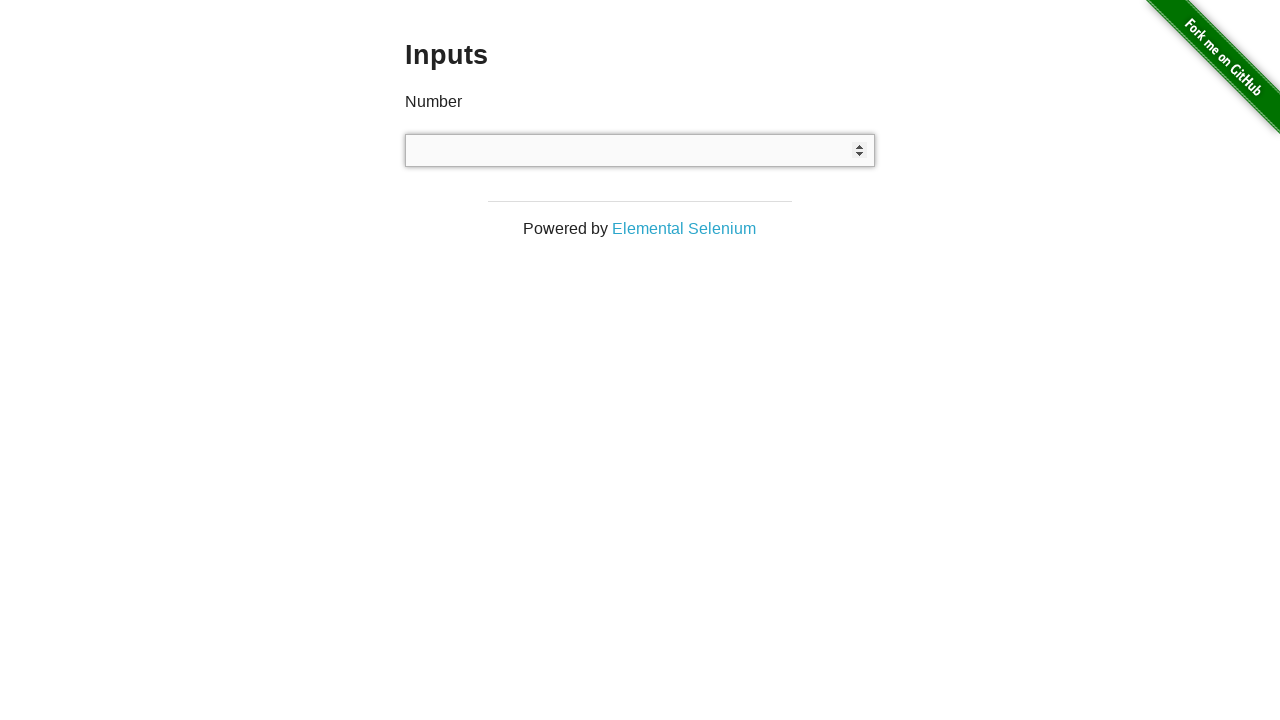

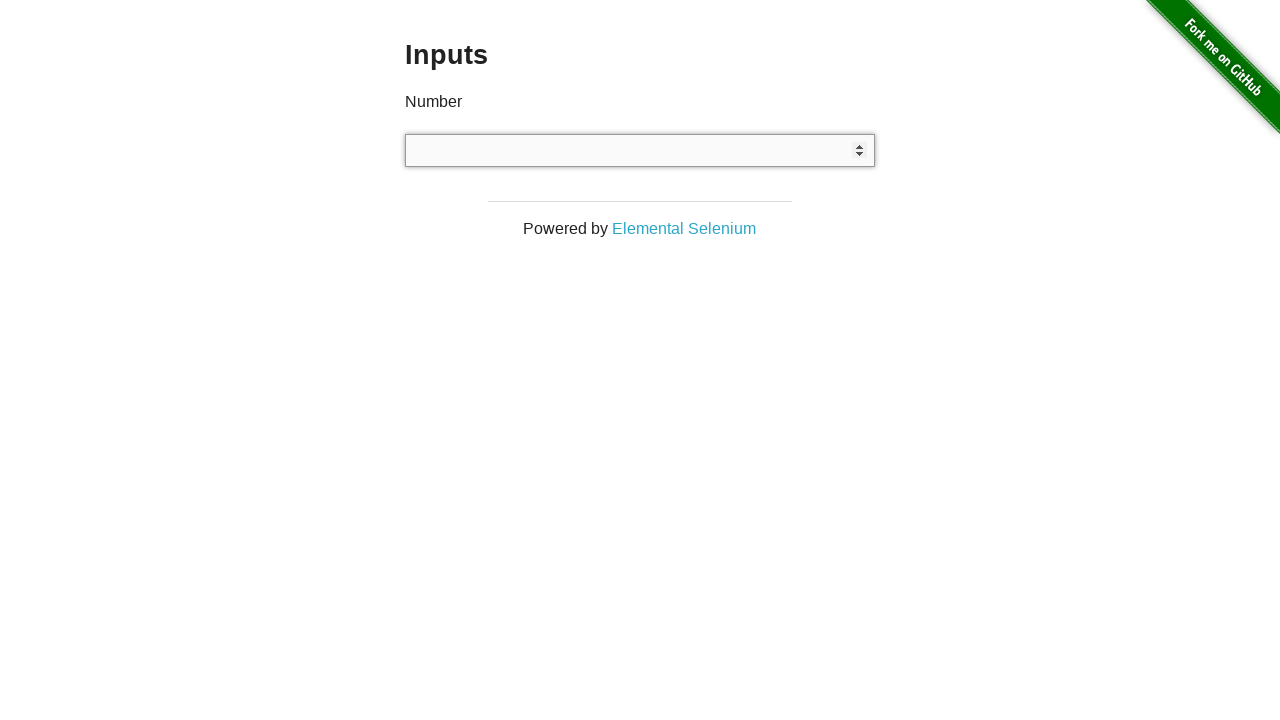